Tests drag and drop functionality by dragging a draggable element and dropping it onto a droppable target area

Starting URL: https://jqueryui.com/droppable/

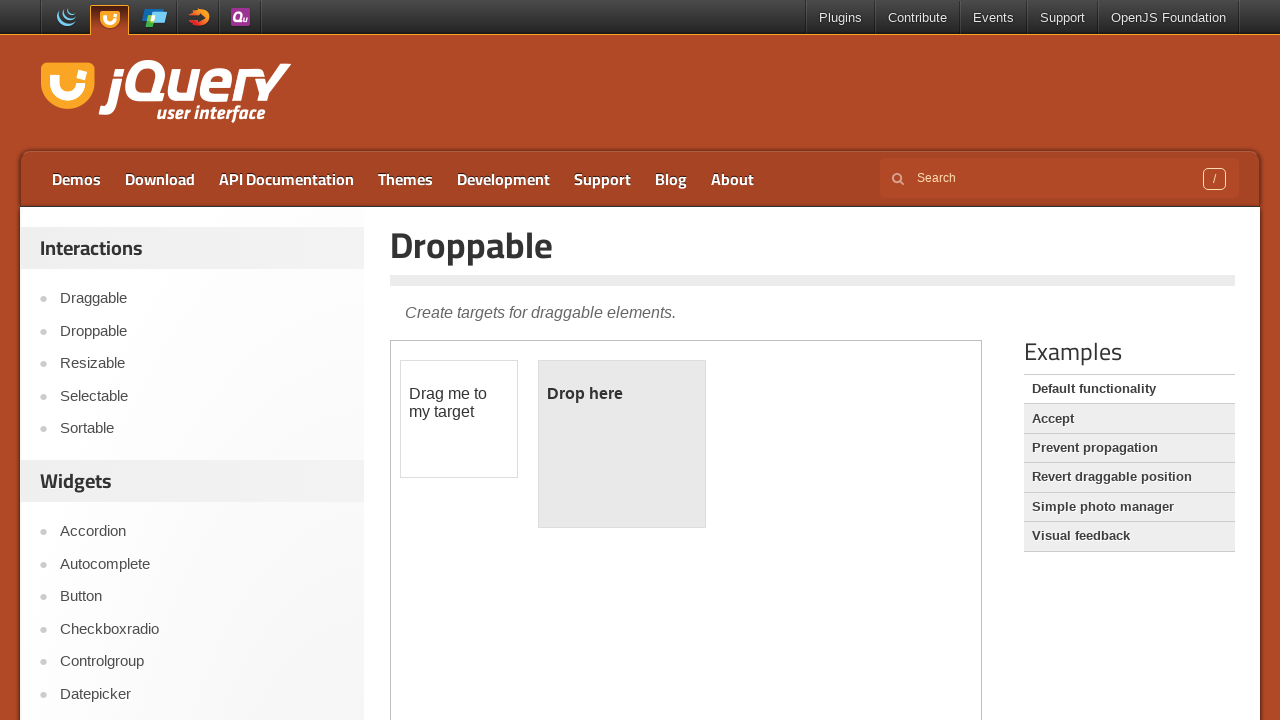

Navigated to jQuery UI droppable demo page
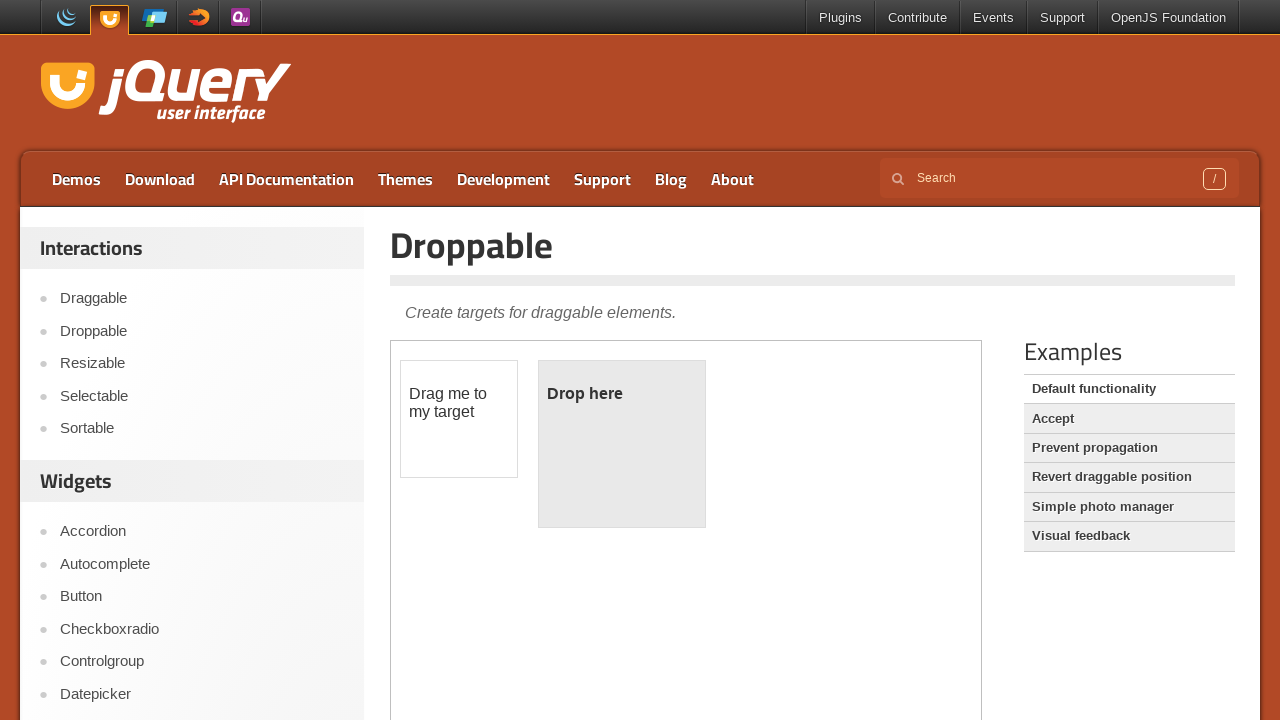

Located iframe containing drag and drop demo
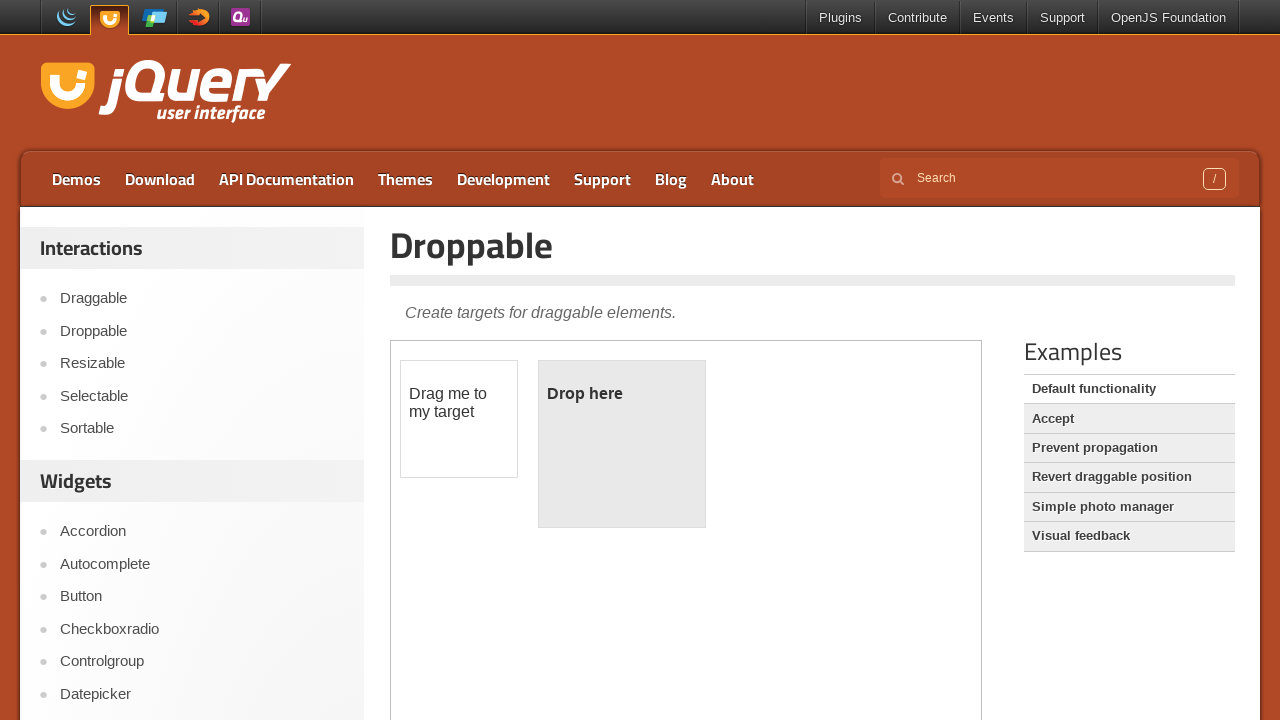

Located draggable element
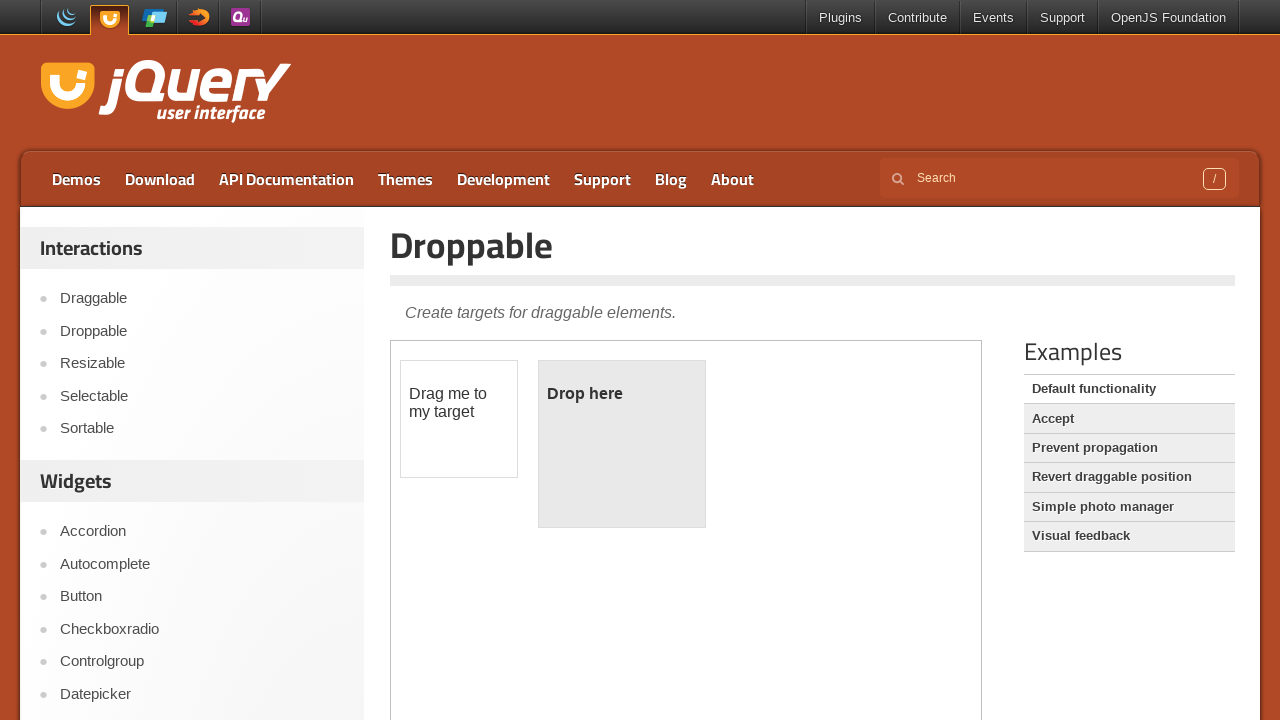

Located droppable target area
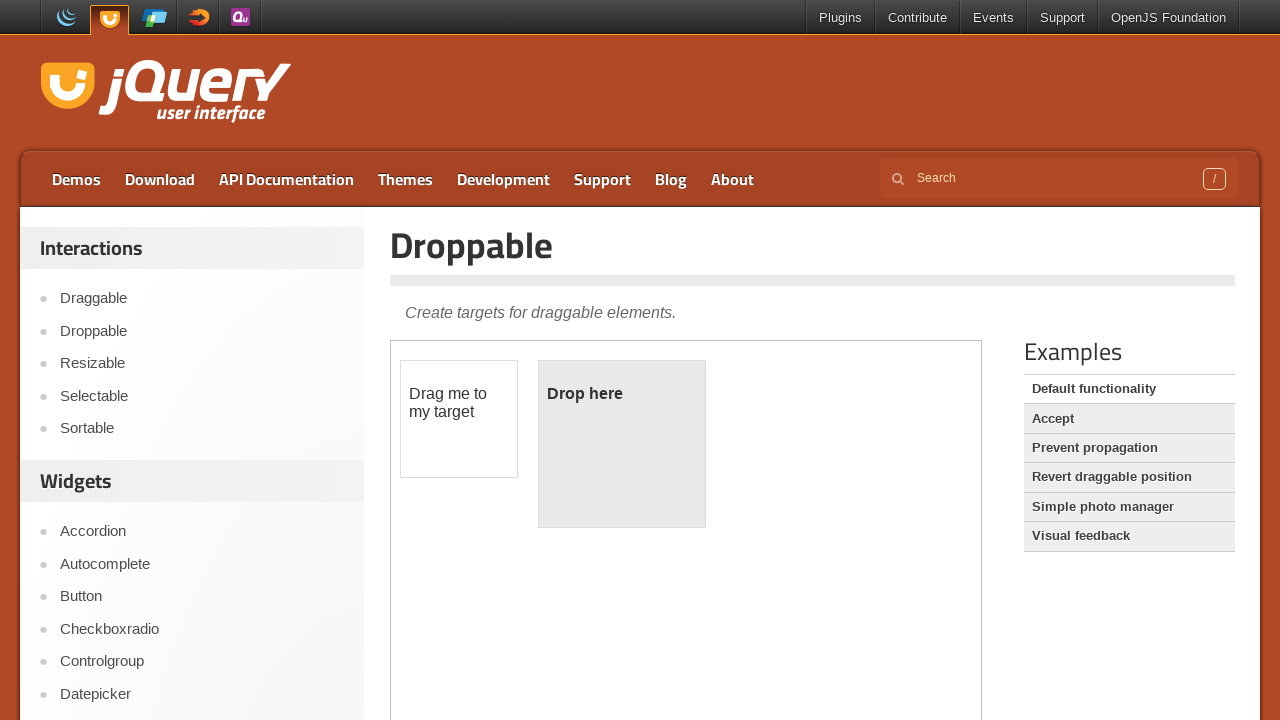

Dragged draggable element and dropped it onto droppable target at (622, 444)
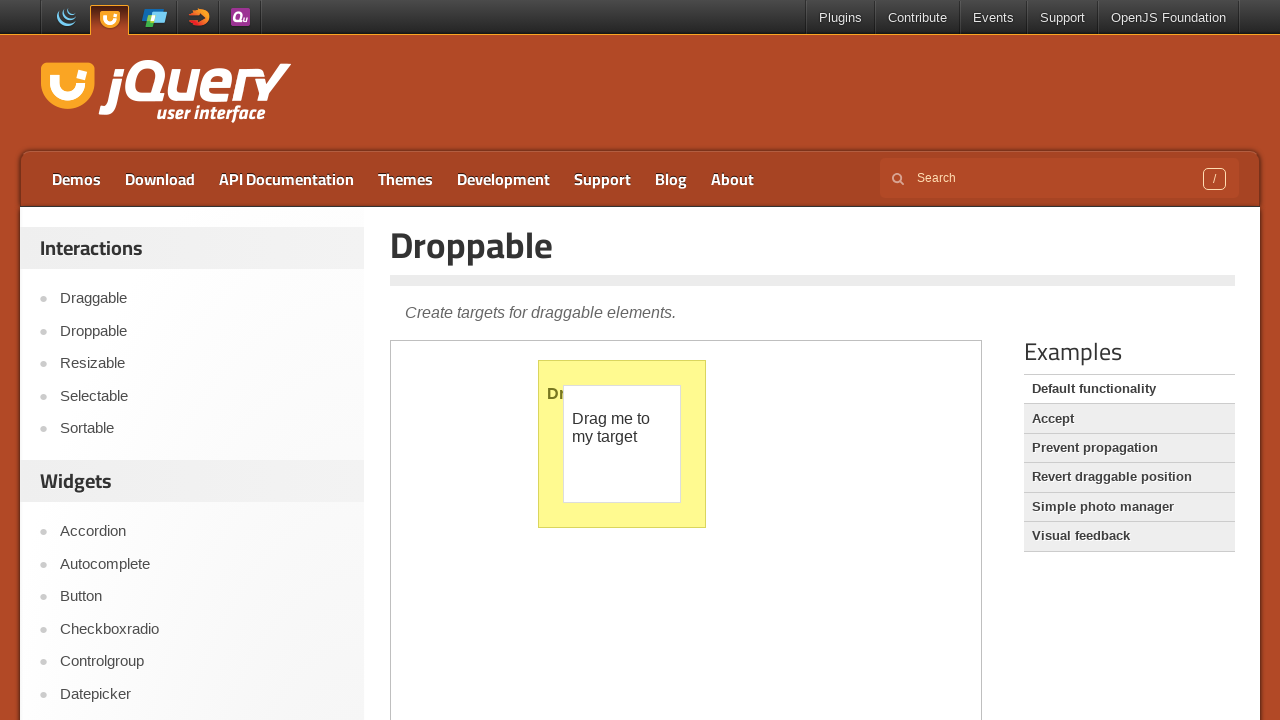

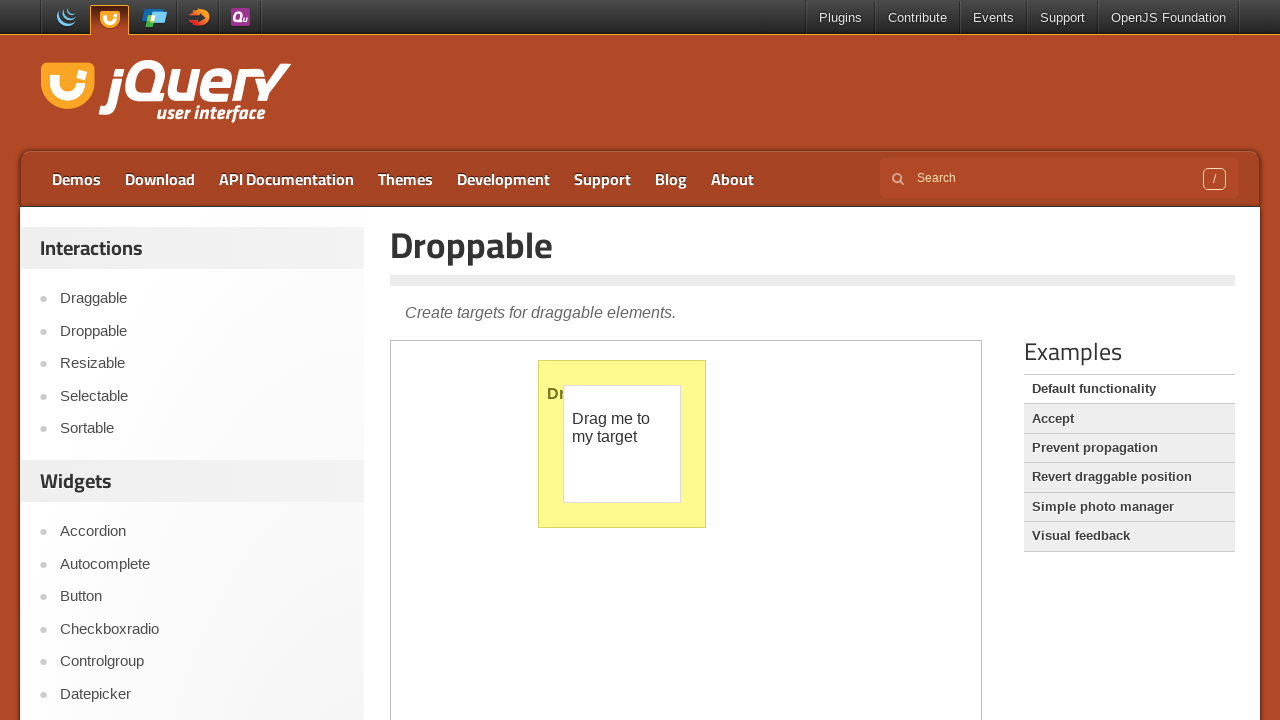